Navigates to an anime listing page, clicks the continue button, and verifies content is displayed

Starting URL: https://playwrightrogerio.w3spaces.com/anime.html

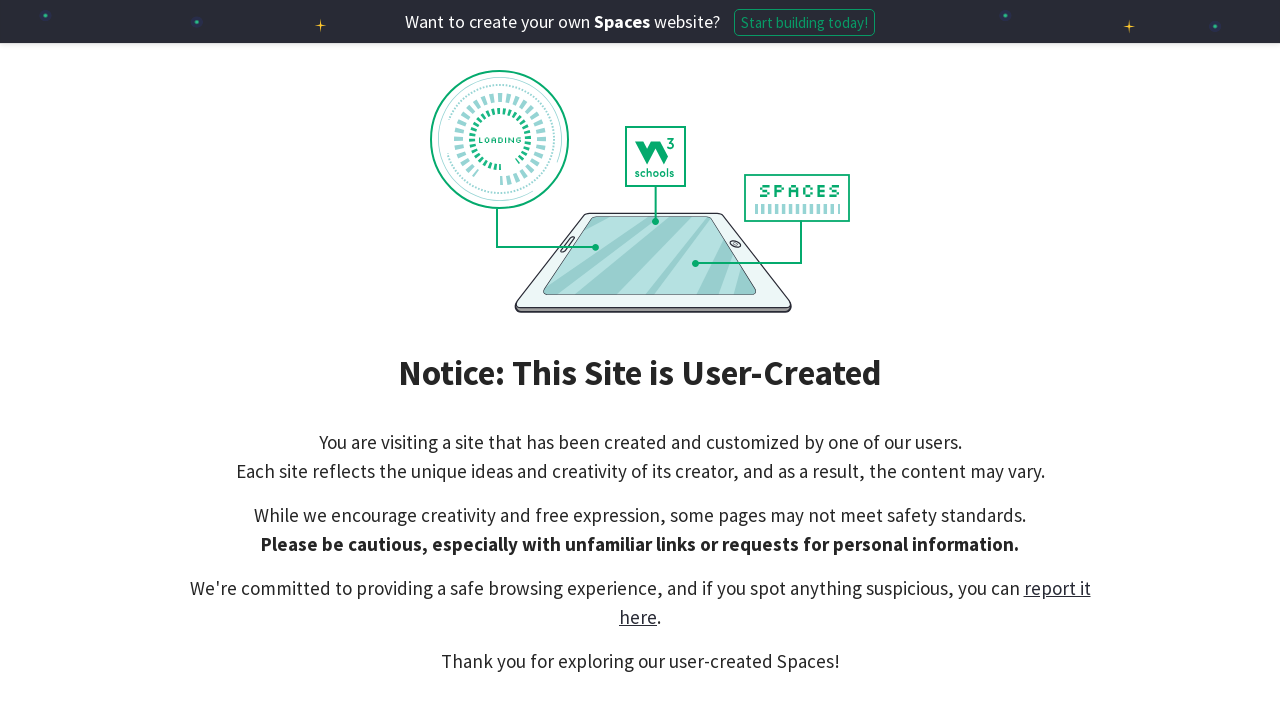

Navigated to anime listing page
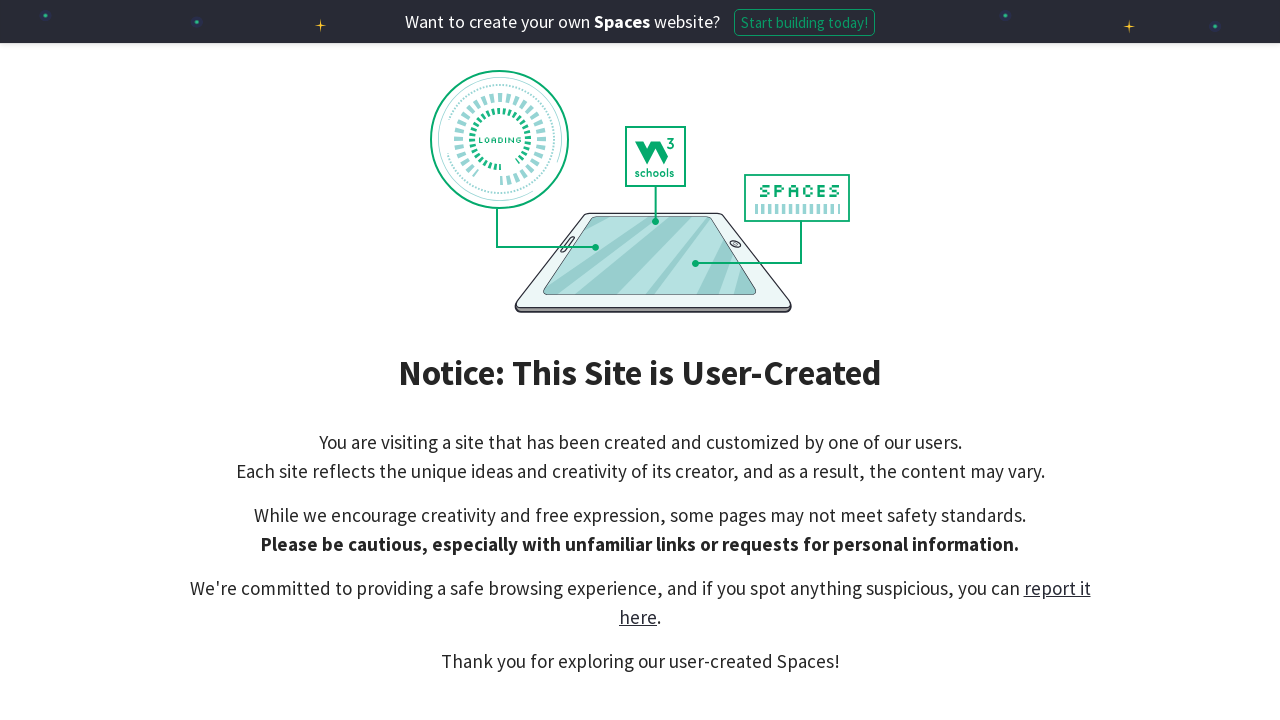

Clicked continue button to trigger content load at (640, 656) on #continue-btn
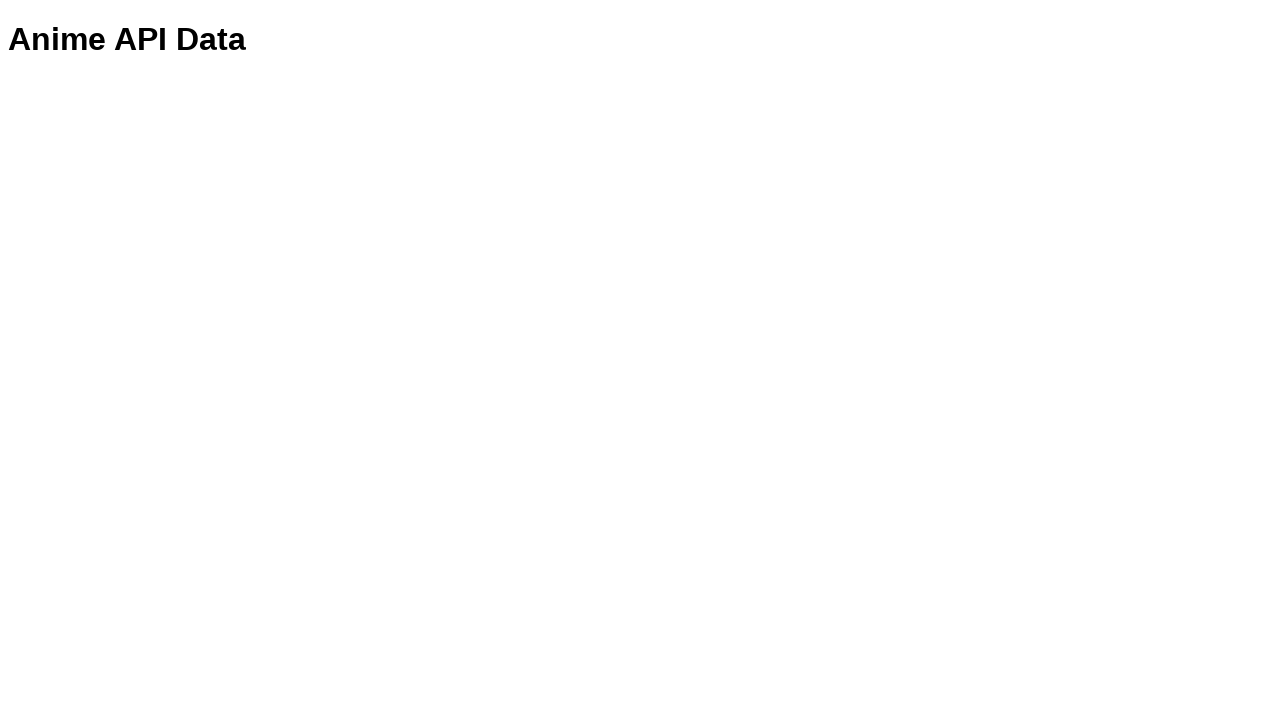

Anime card content loaded and verified
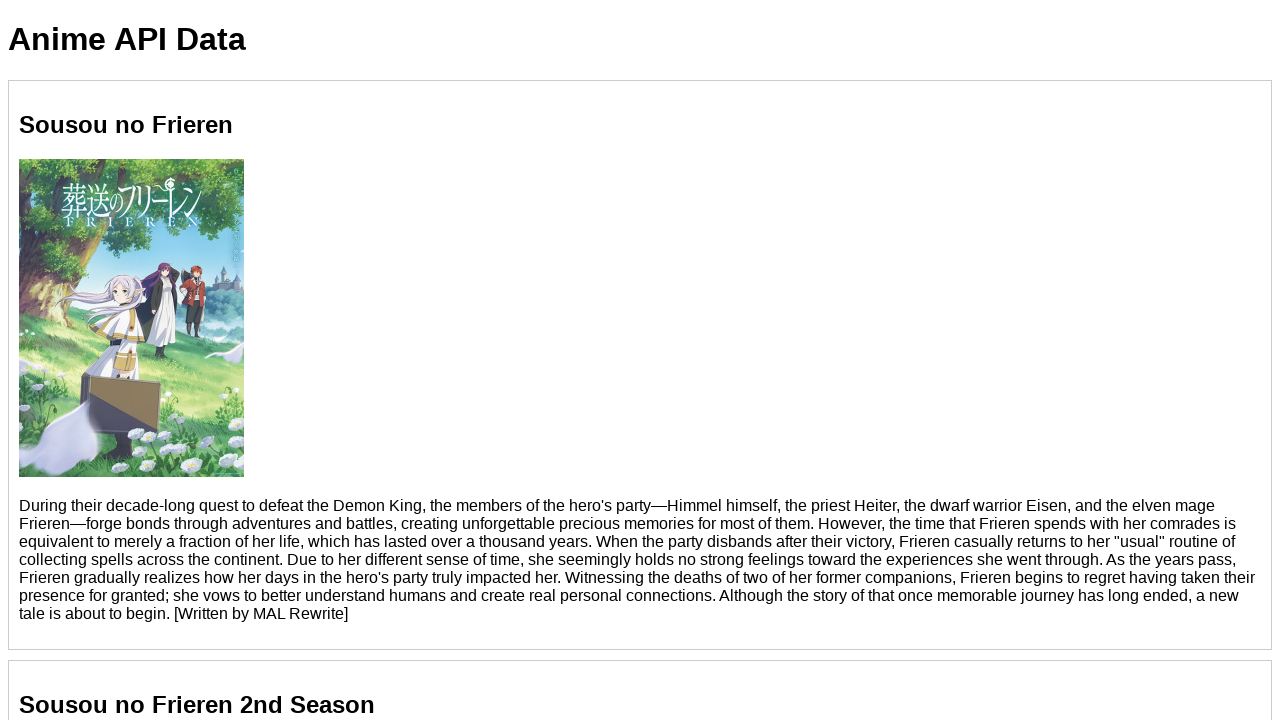

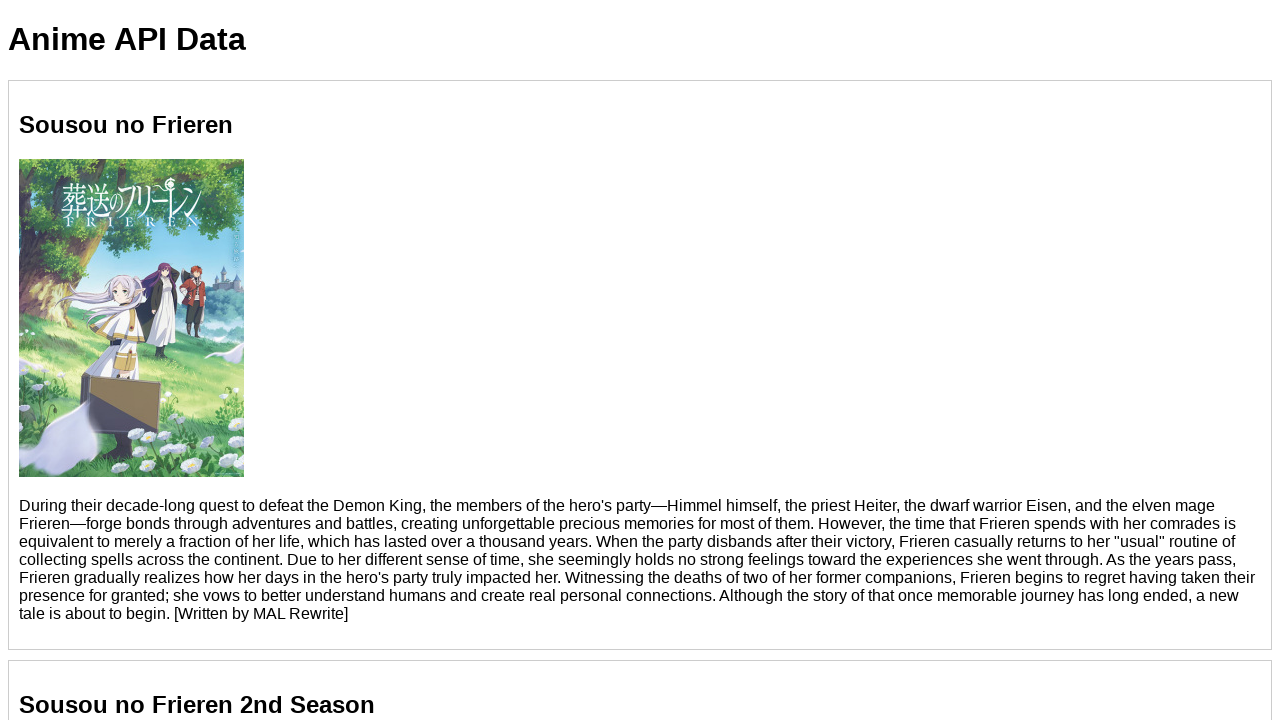